Tests checkbox functionality by navigating to the Checkboxes page, checking the first checkbox, unchecking the second checkbox, and verifying their states.

Starting URL: https://the-internet.herokuapp.com/

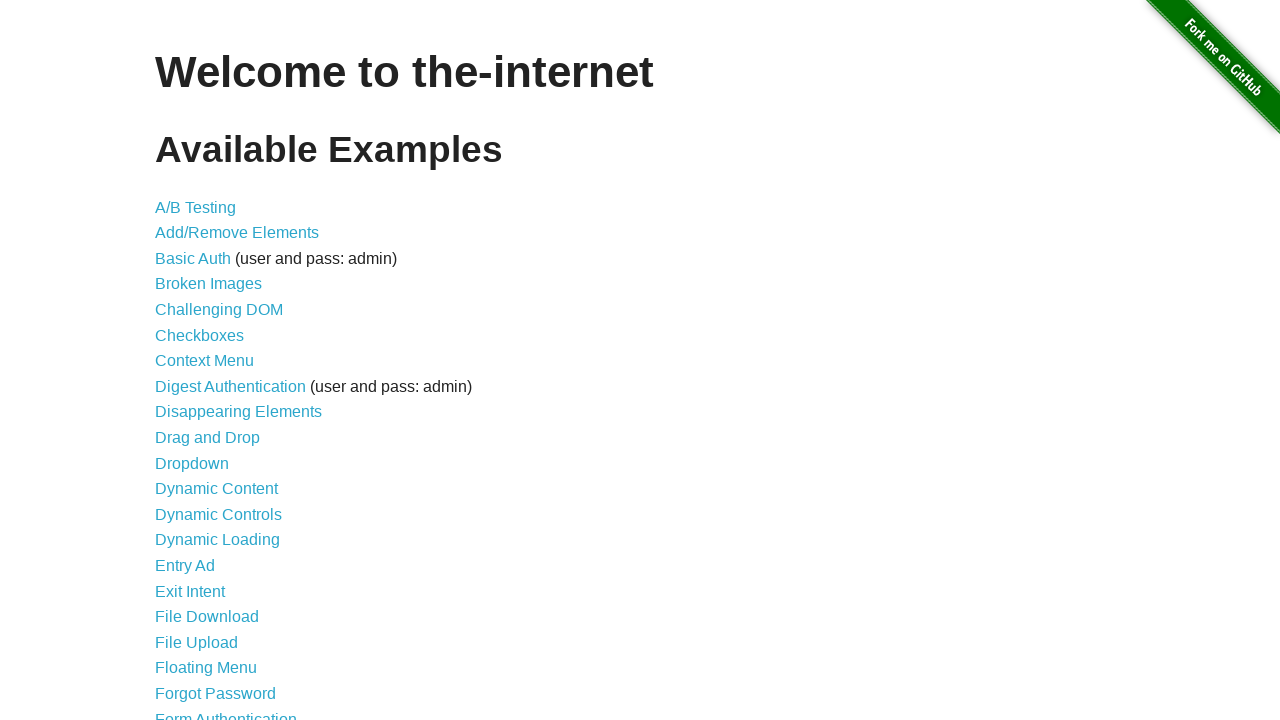

Clicked on Checkboxes link to navigate to checkboxes page at (200, 335) on text=Checkboxes
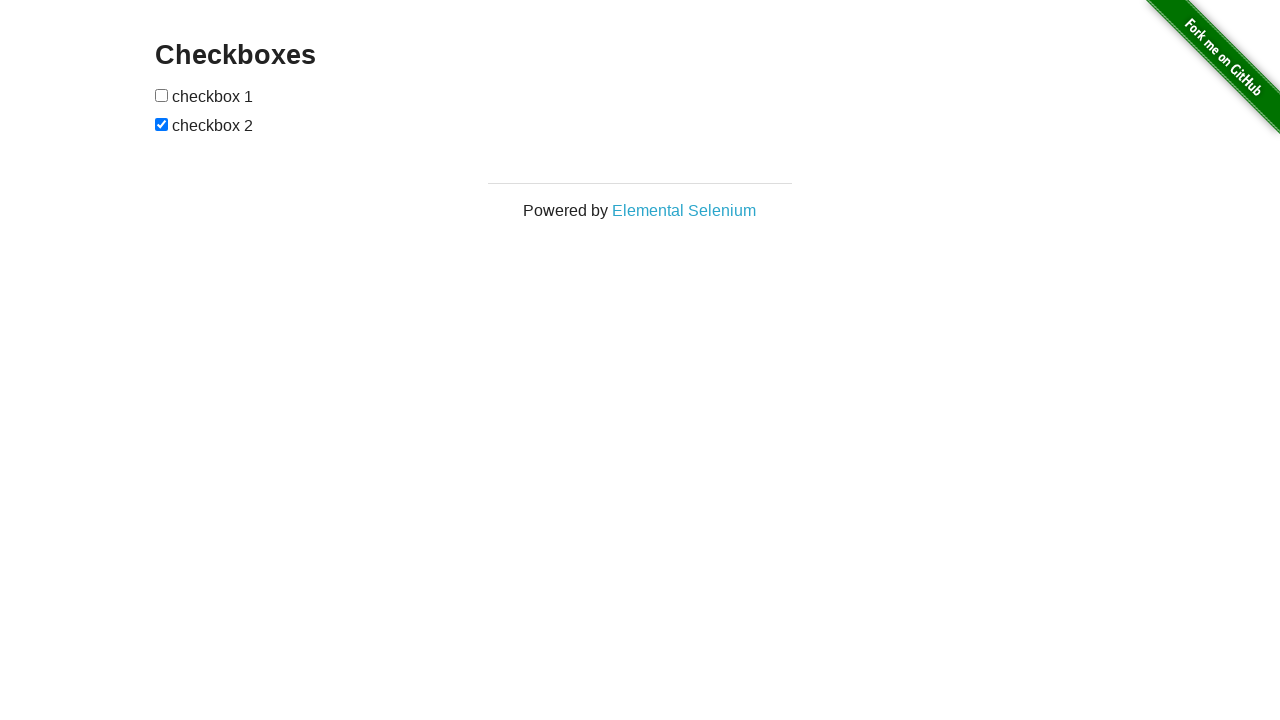

Verified that page header (h3) is displayed
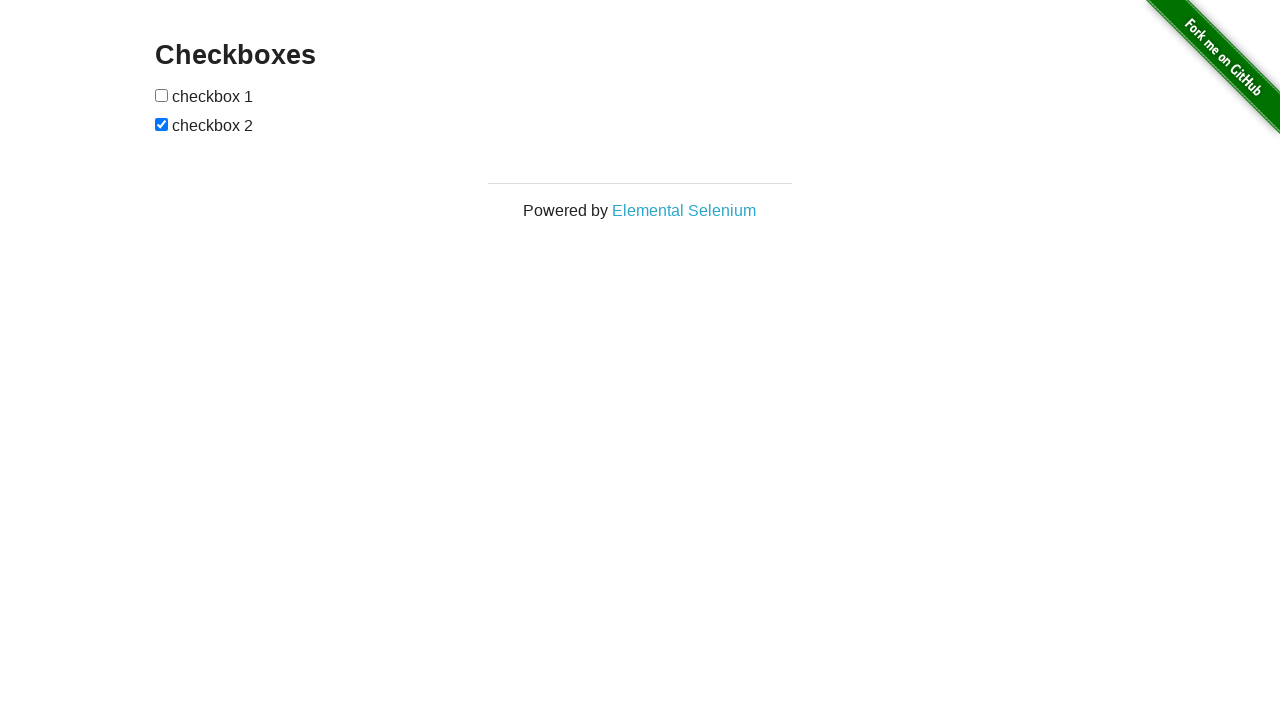

Located checkbox elements on the page
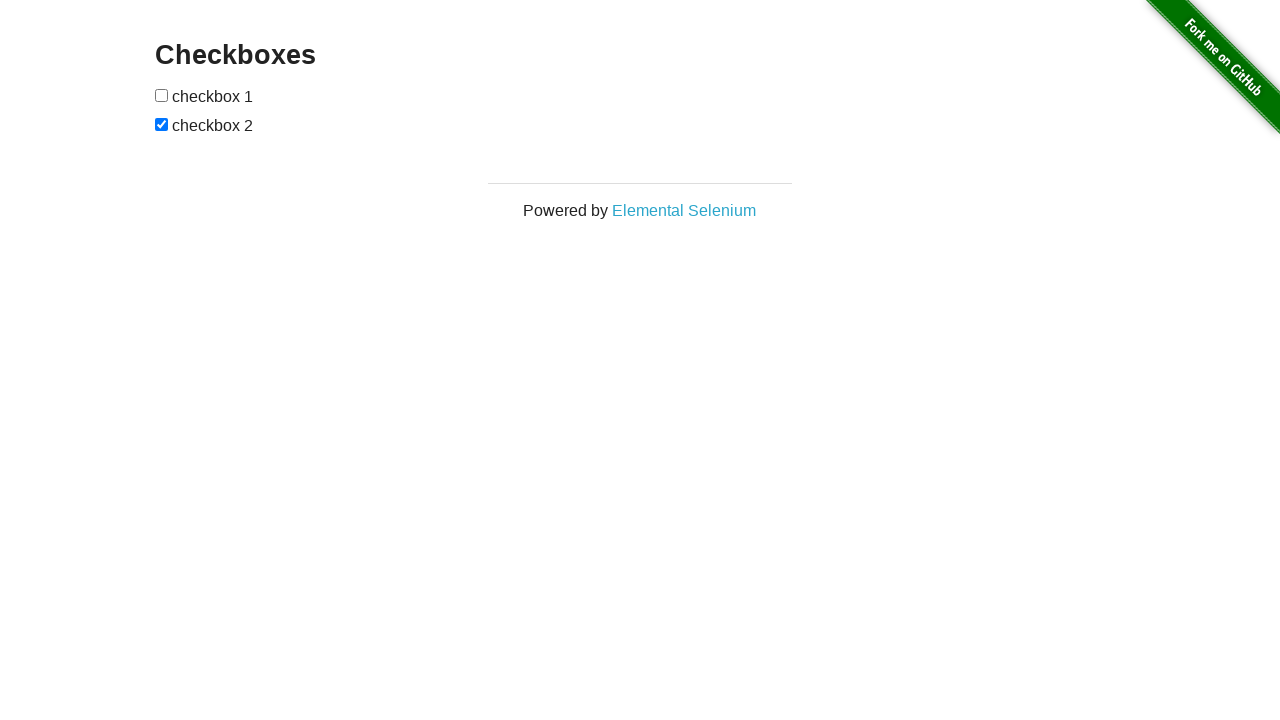

Checked the first checkbox at (162, 95) on input[type="checkbox"]:nth-child(1)
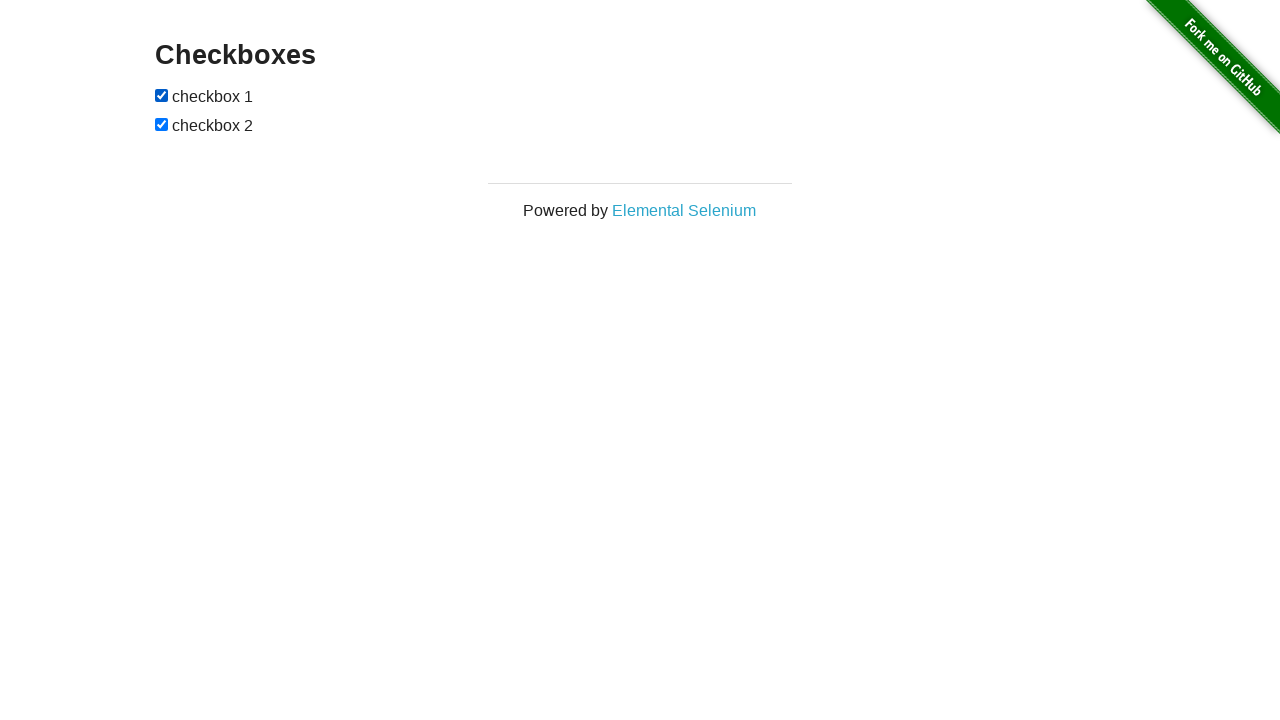

Unchecked the second checkbox at (162, 124) on input[type="checkbox"]:nth-child(3)
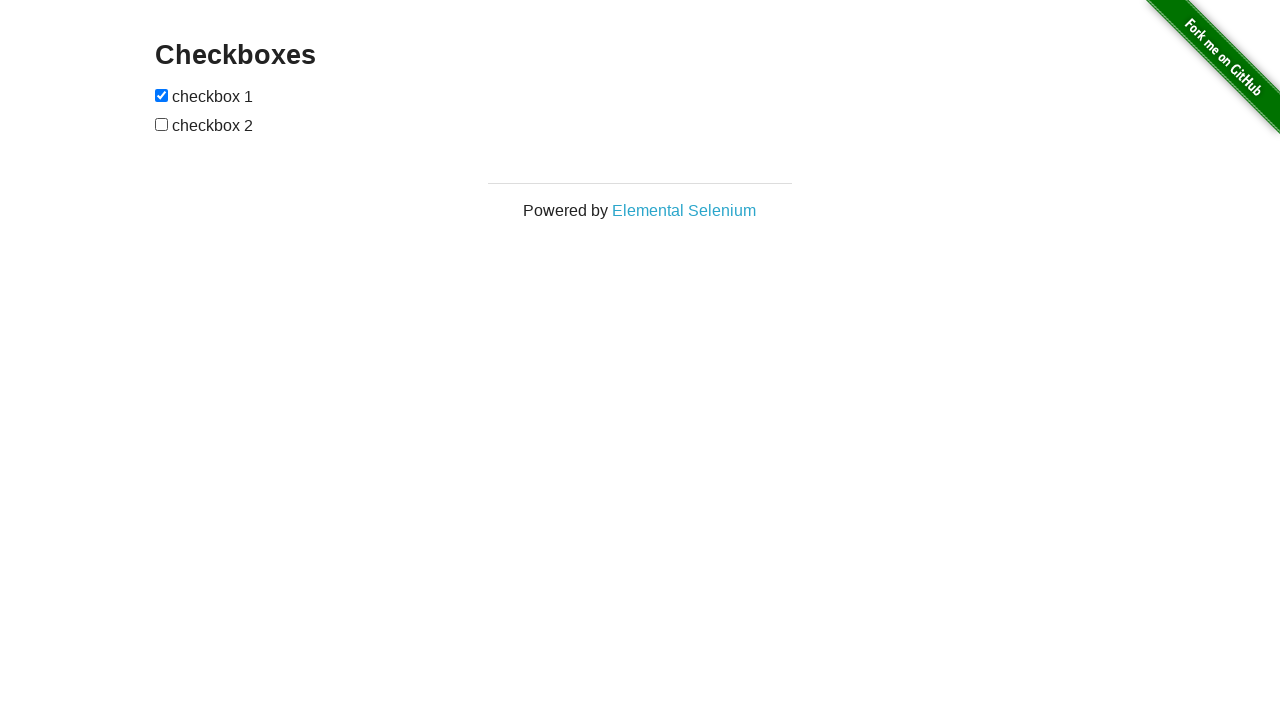

Verified that the first checkbox is checked
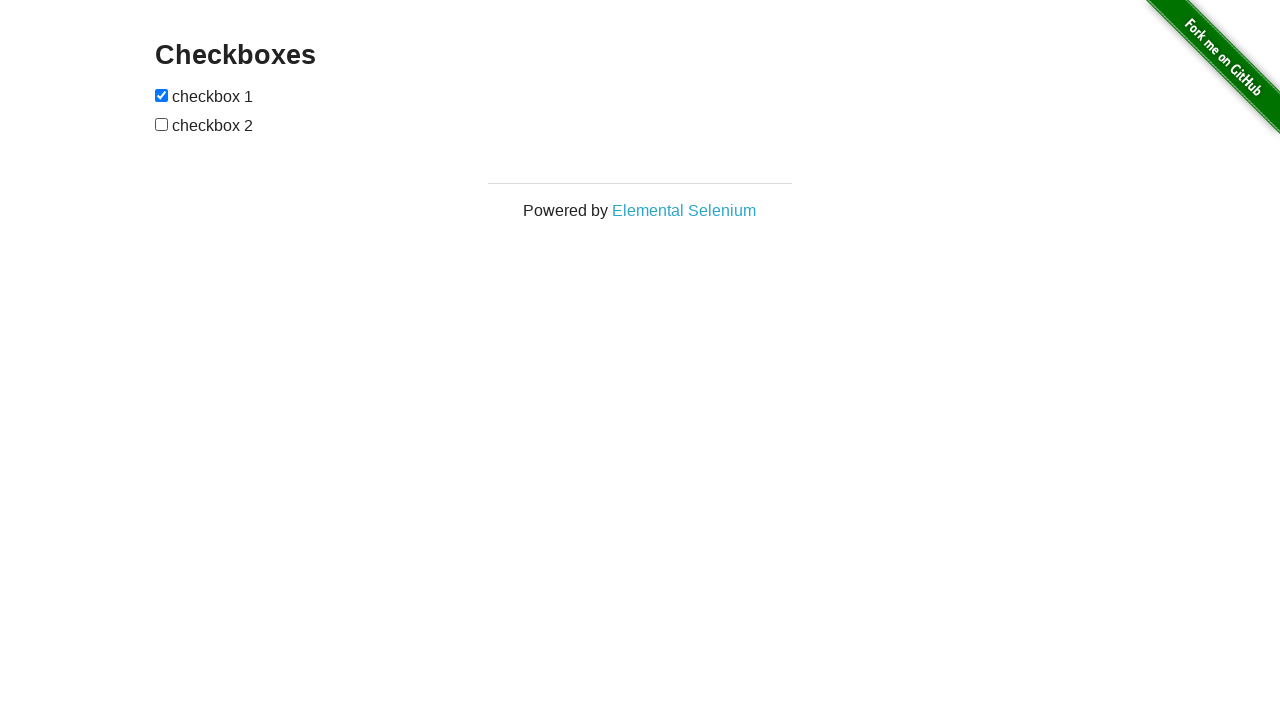

Verified that the second checkbox is unchecked
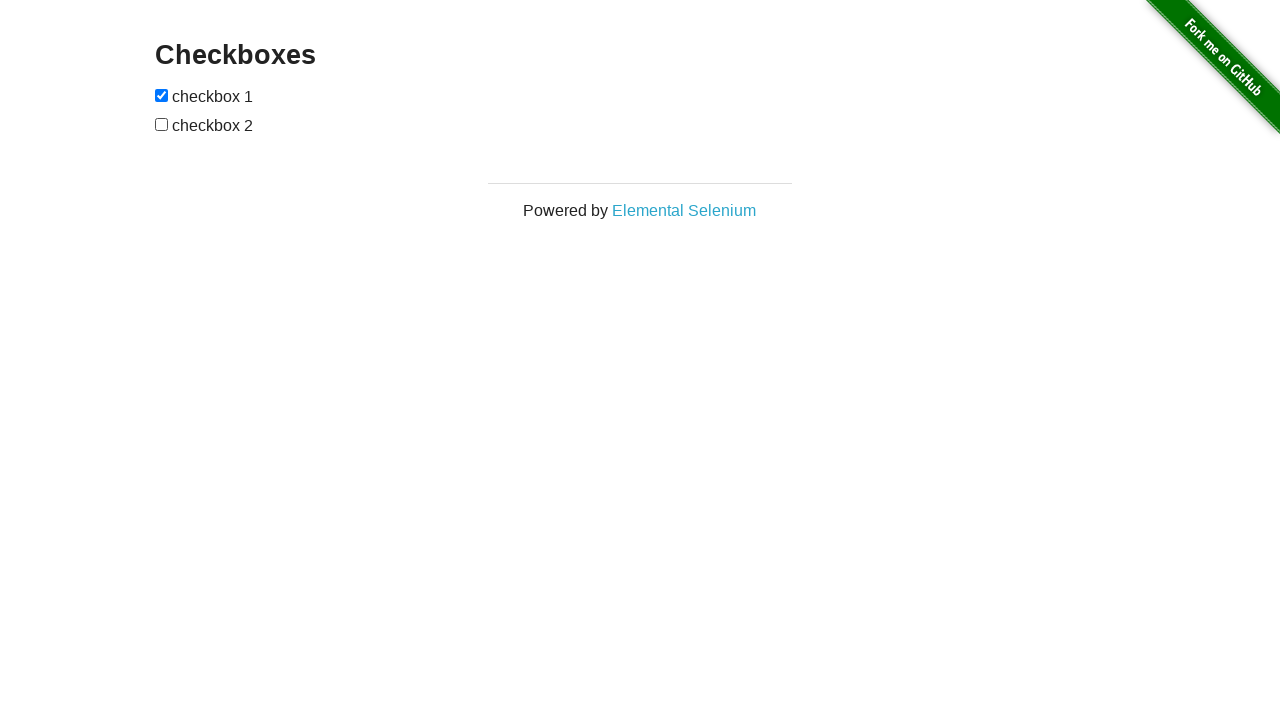

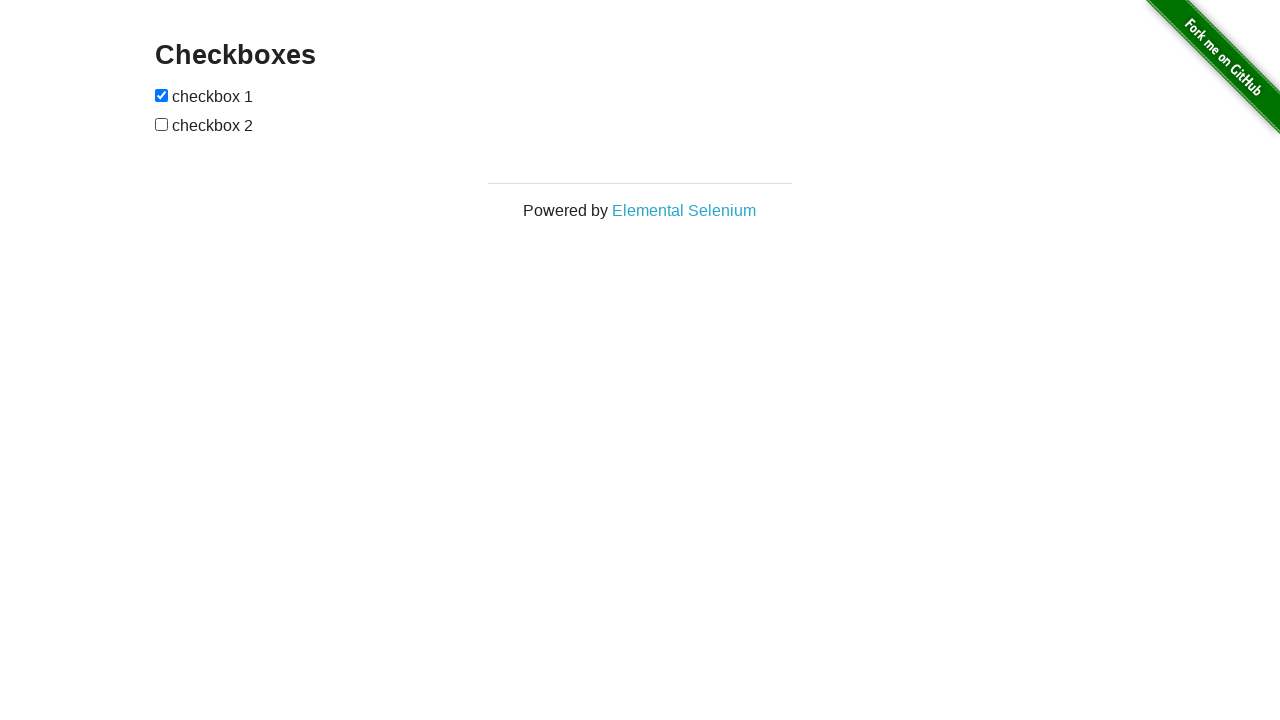